Tests dismissing a JavaScript confirm alert by clicking the second alert button, clicking cancel, and verifying the result message shows cancellation.

Starting URL: https://the-internet.herokuapp.com/javascript_alerts

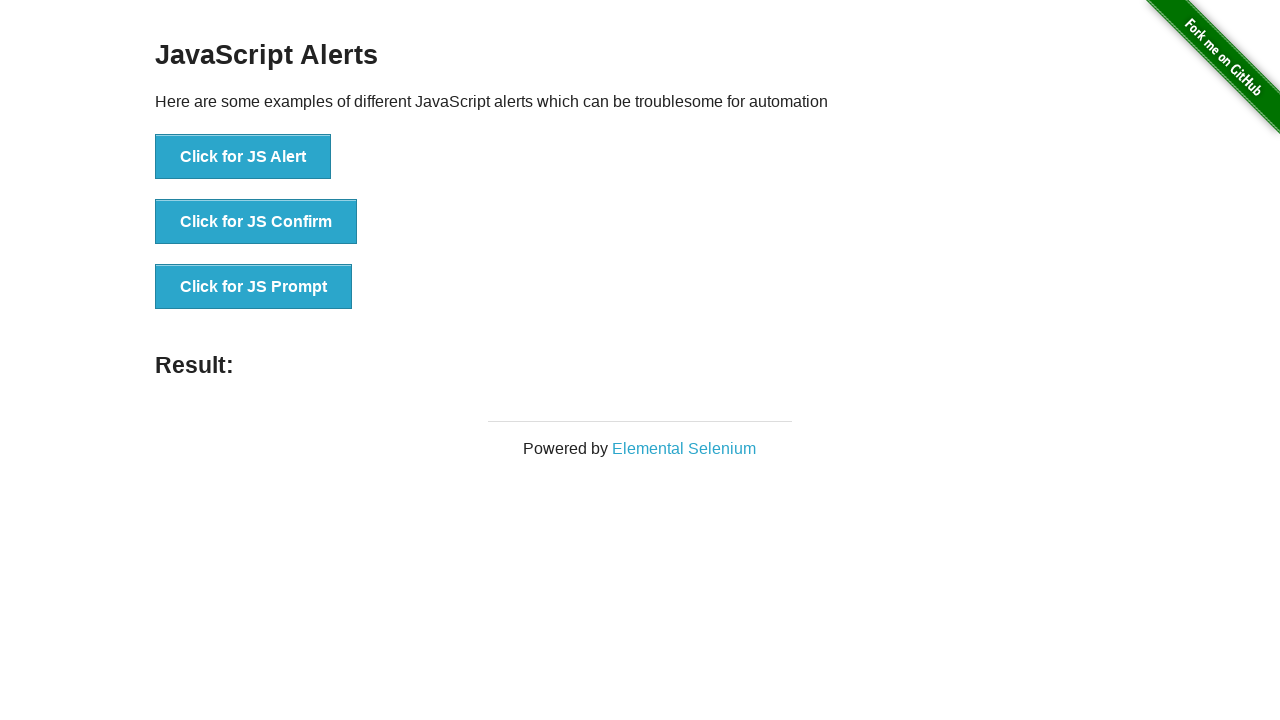

Set up dialog handler to dismiss alerts
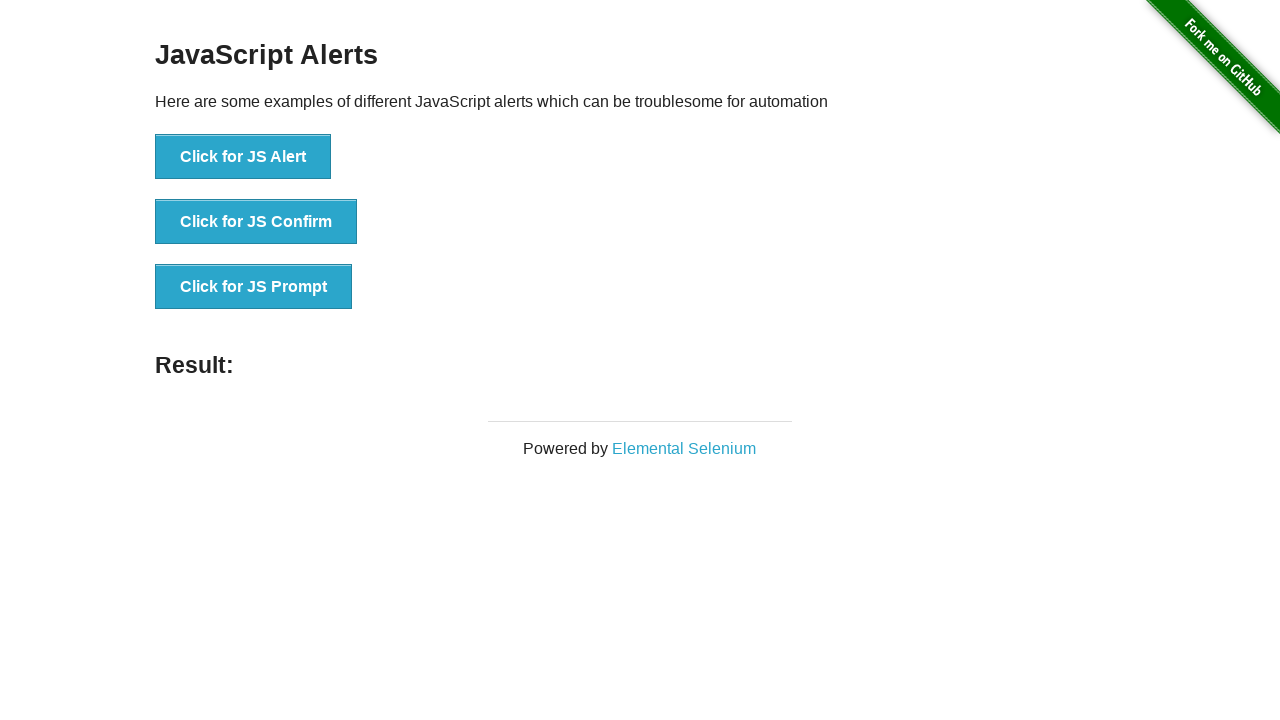

Clicked the JS Confirm button at (256, 222) on button[onclick='jsConfirm()']
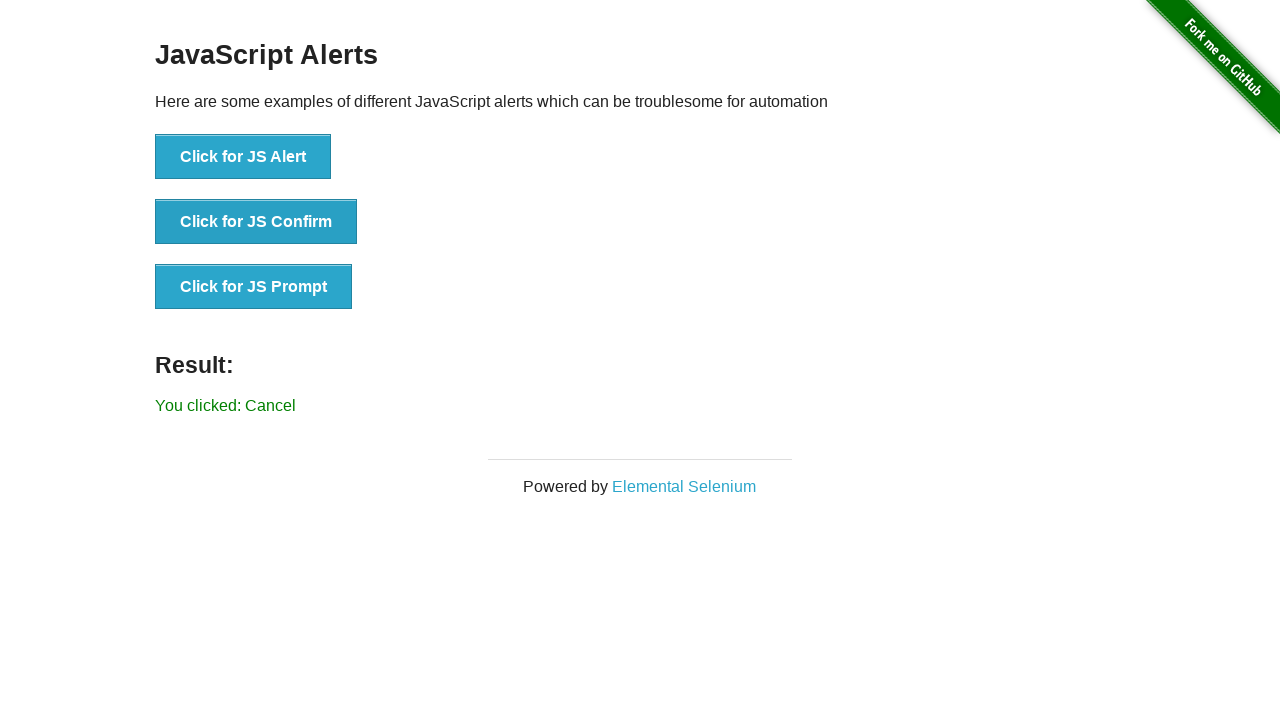

Result message element loaded
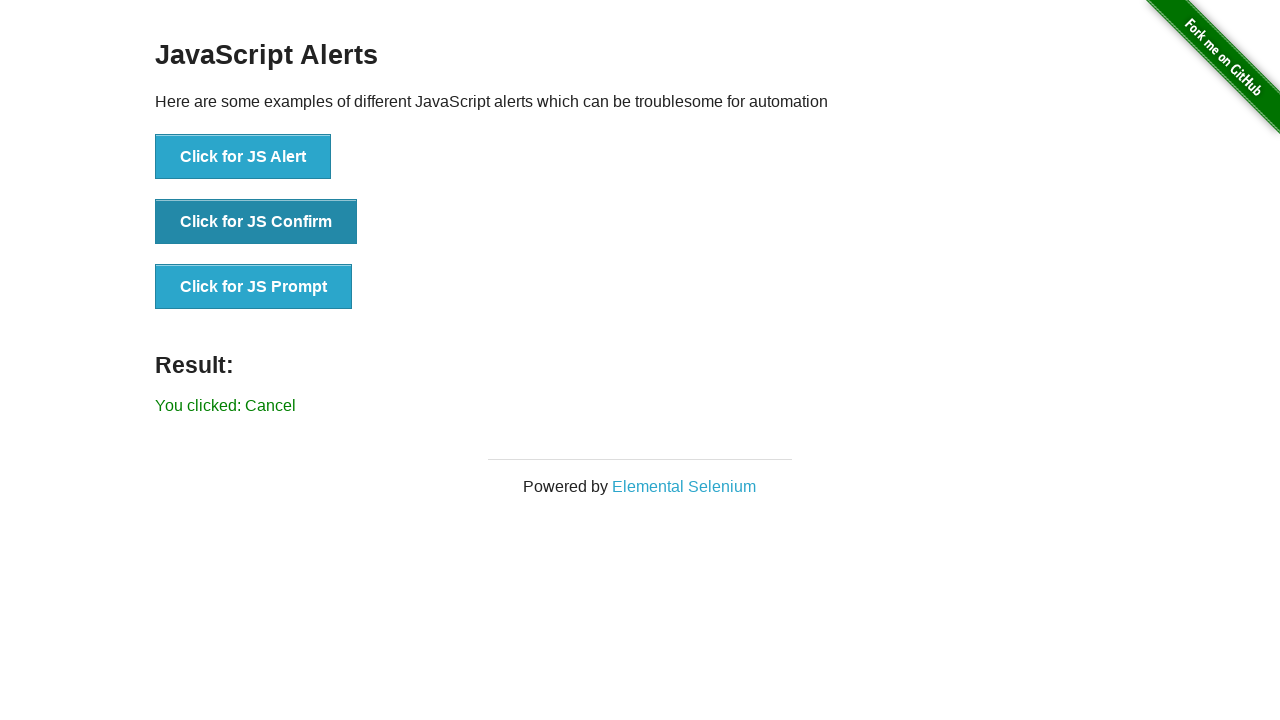

Retrieved result text content
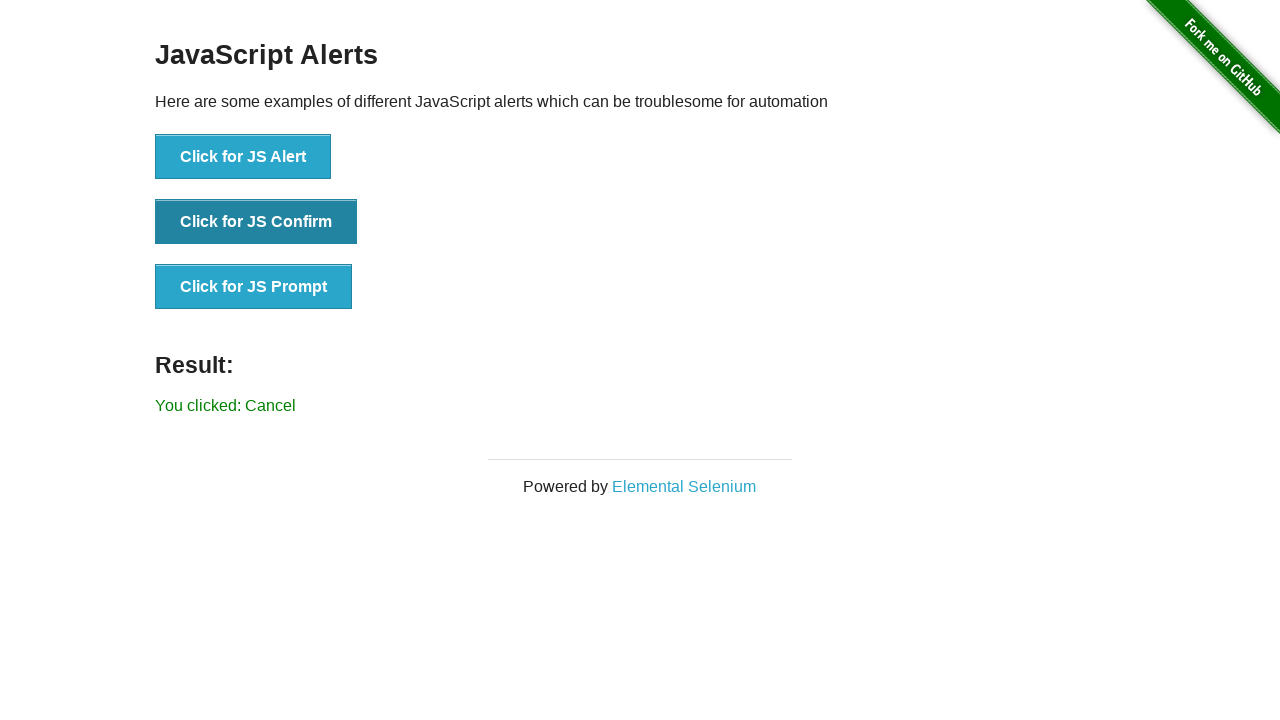

Verified result message shows 'You clicked: Cancel'
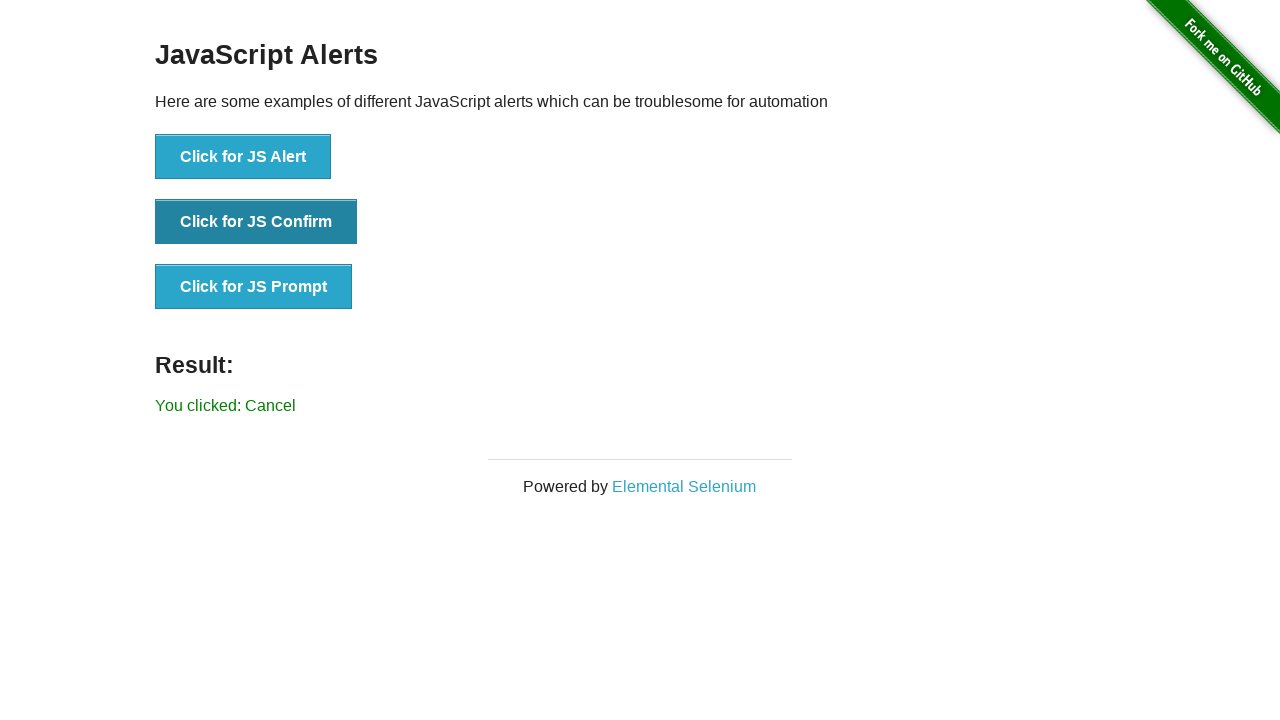

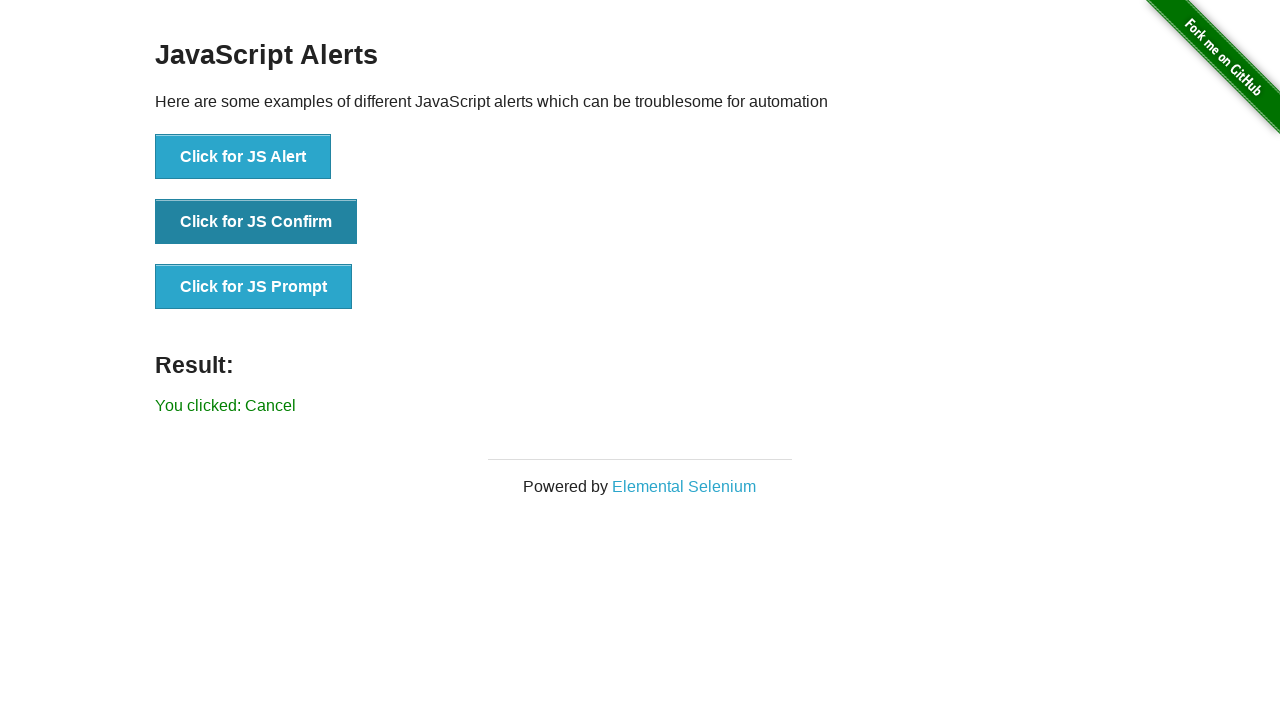